Tests the Entry Ad page by navigating to it, verifying the page heading, waiting for a modal popup to appear, and closing it.

Starting URL: http://the-internet.herokuapp.com/

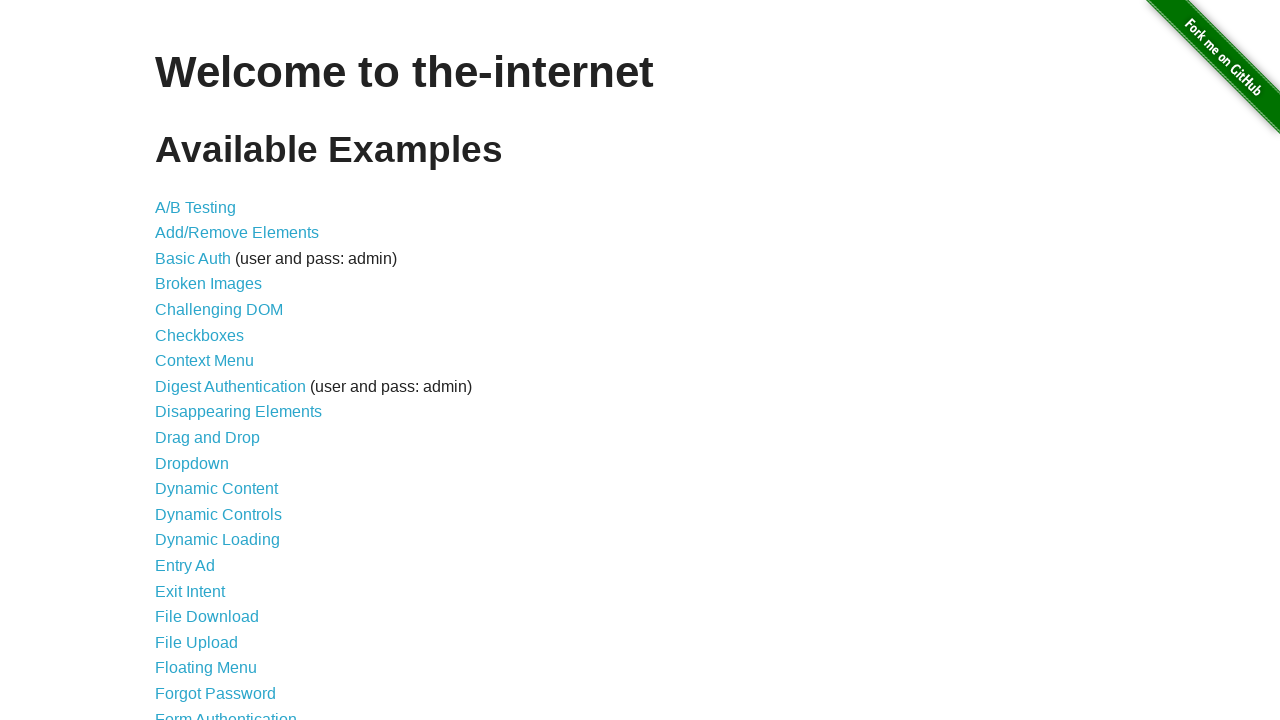

Clicked on 'Entry Ad' link to navigate to the Entry Ad page at (185, 566) on text=Entry Ad
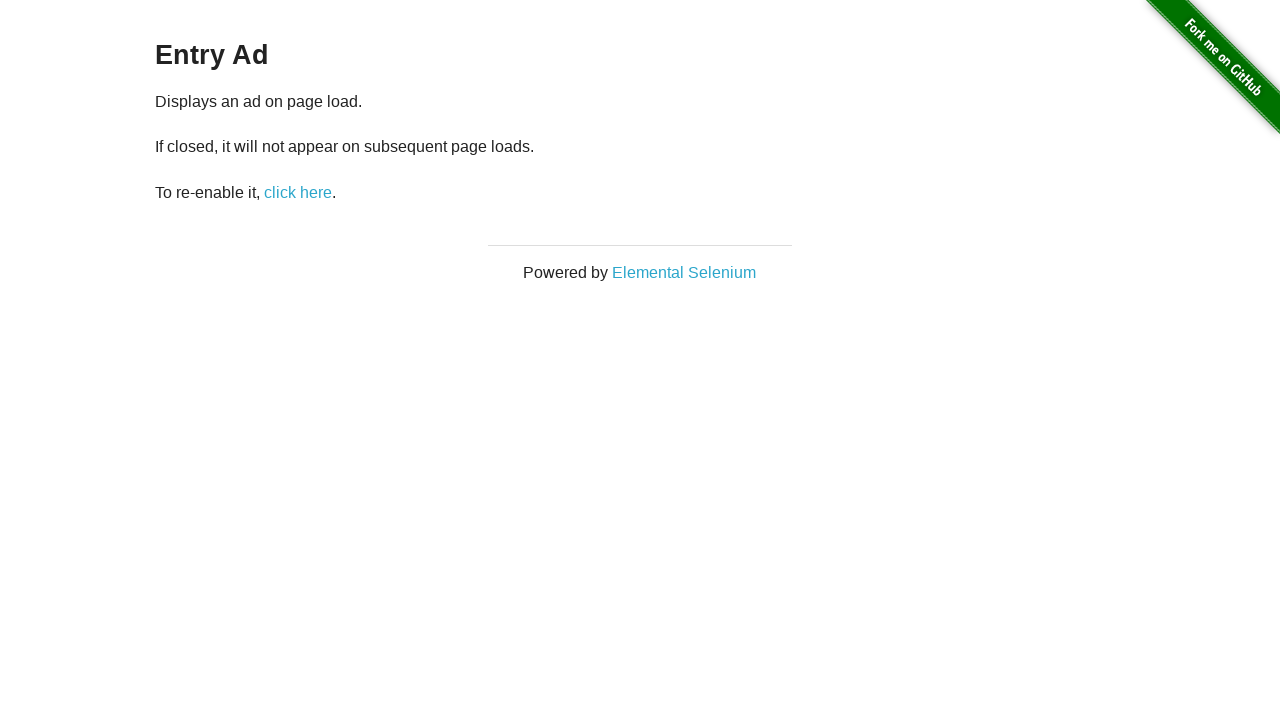

Waited for h3 heading to appear on the Entry Ad page
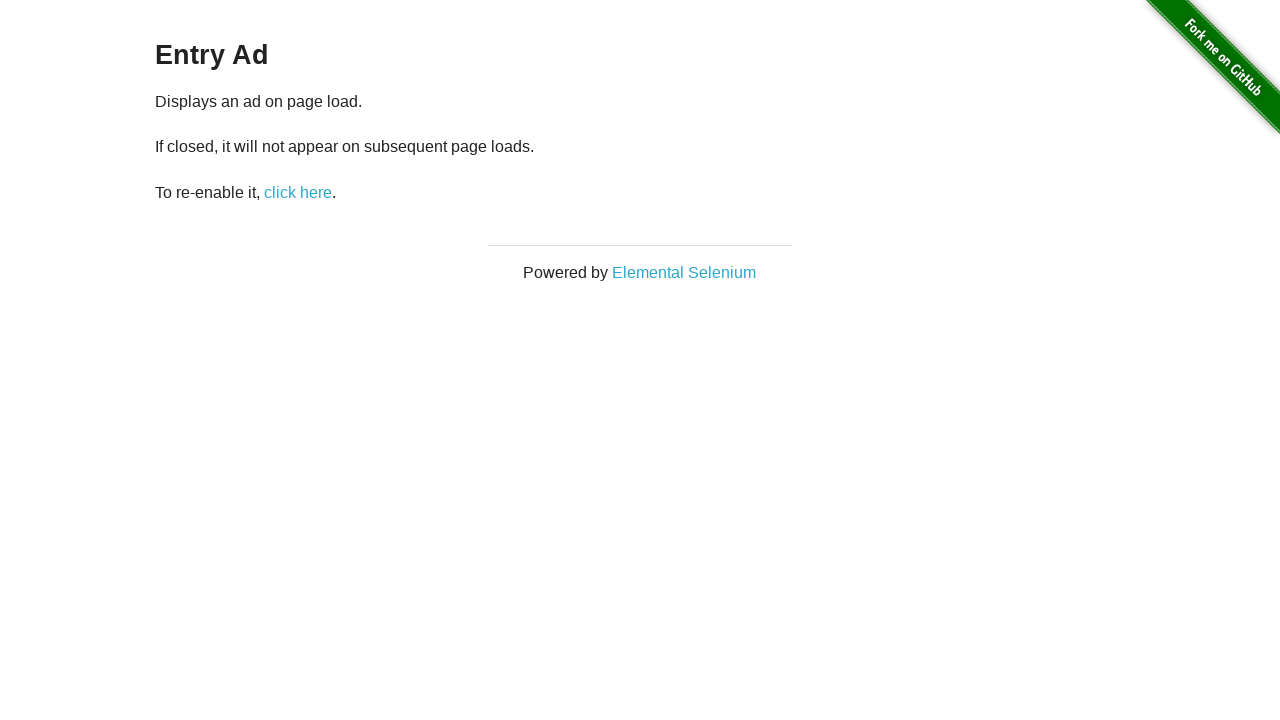

Verified page heading is 'Entry Ad'
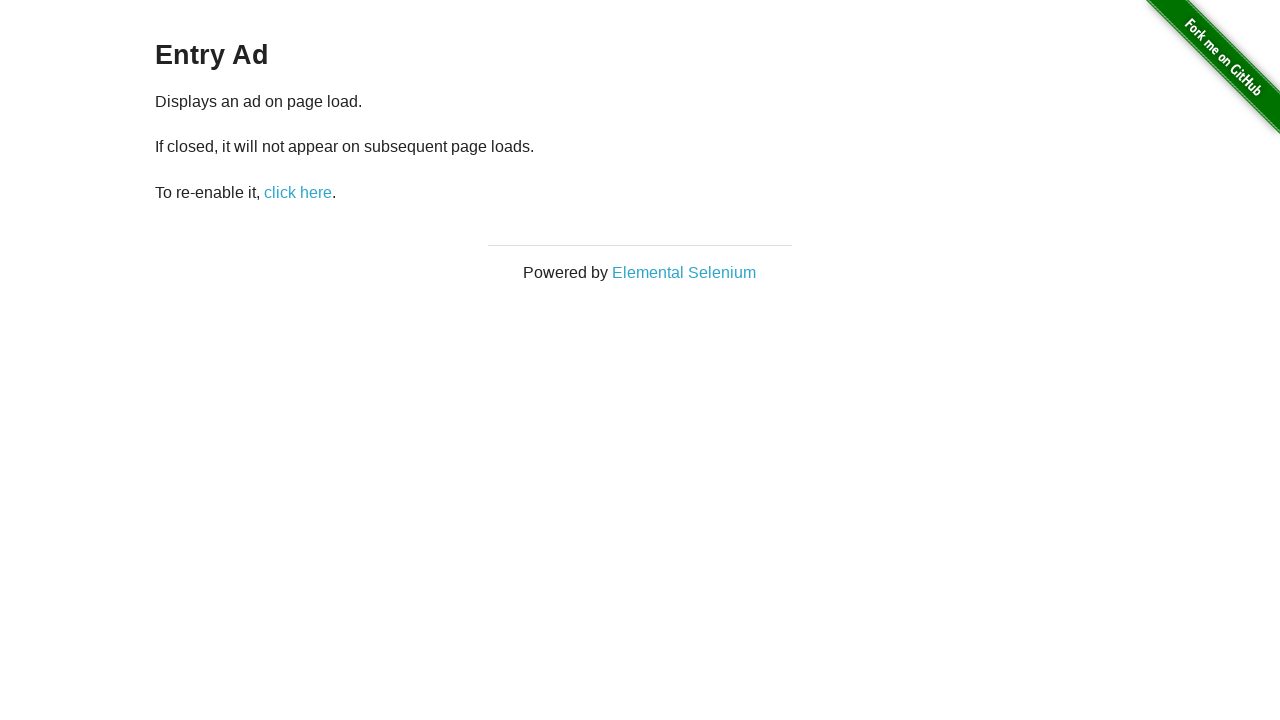

Modal popup appeared on the Entry Ad page
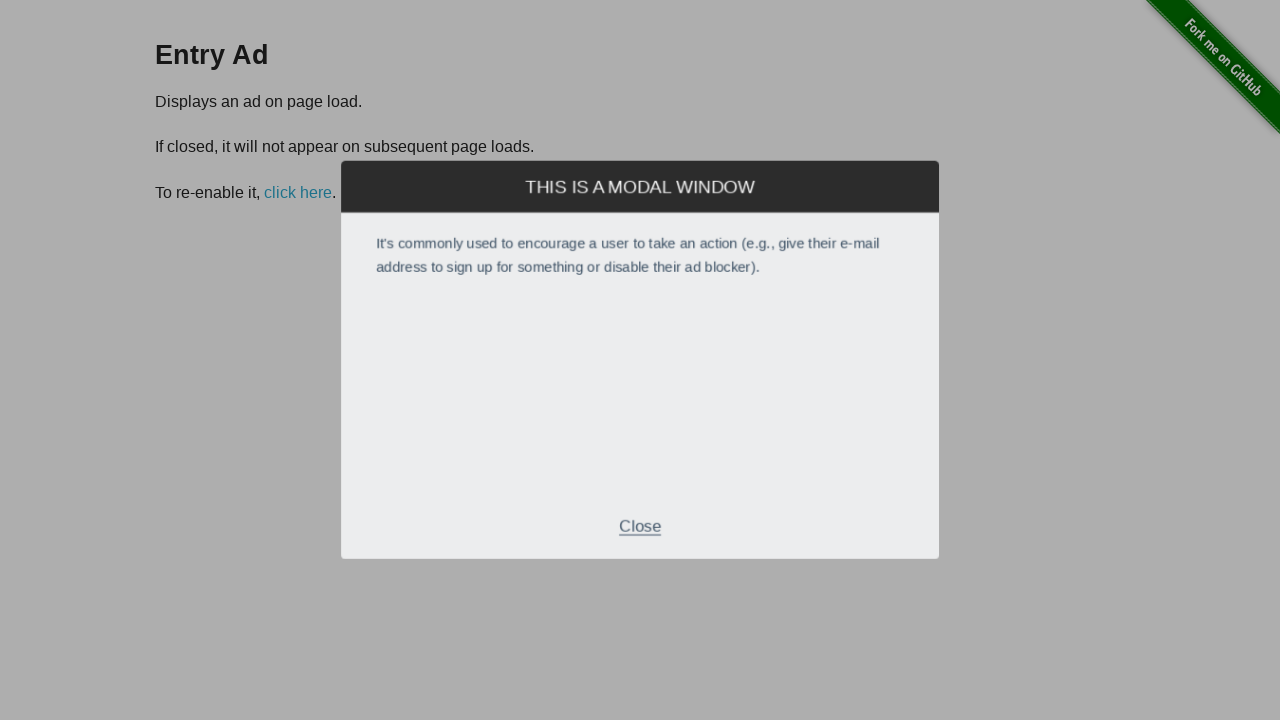

Clicked the close button to dismiss the modal popup at (640, 527) on .modal-footer p
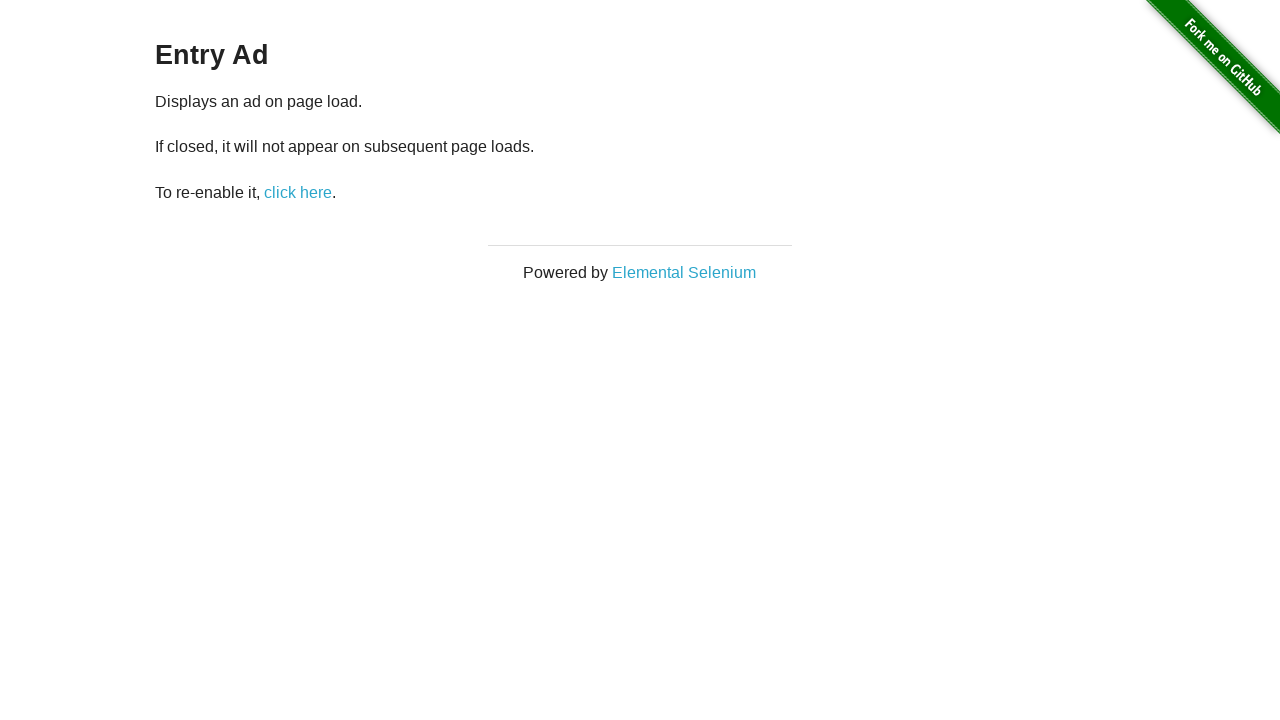

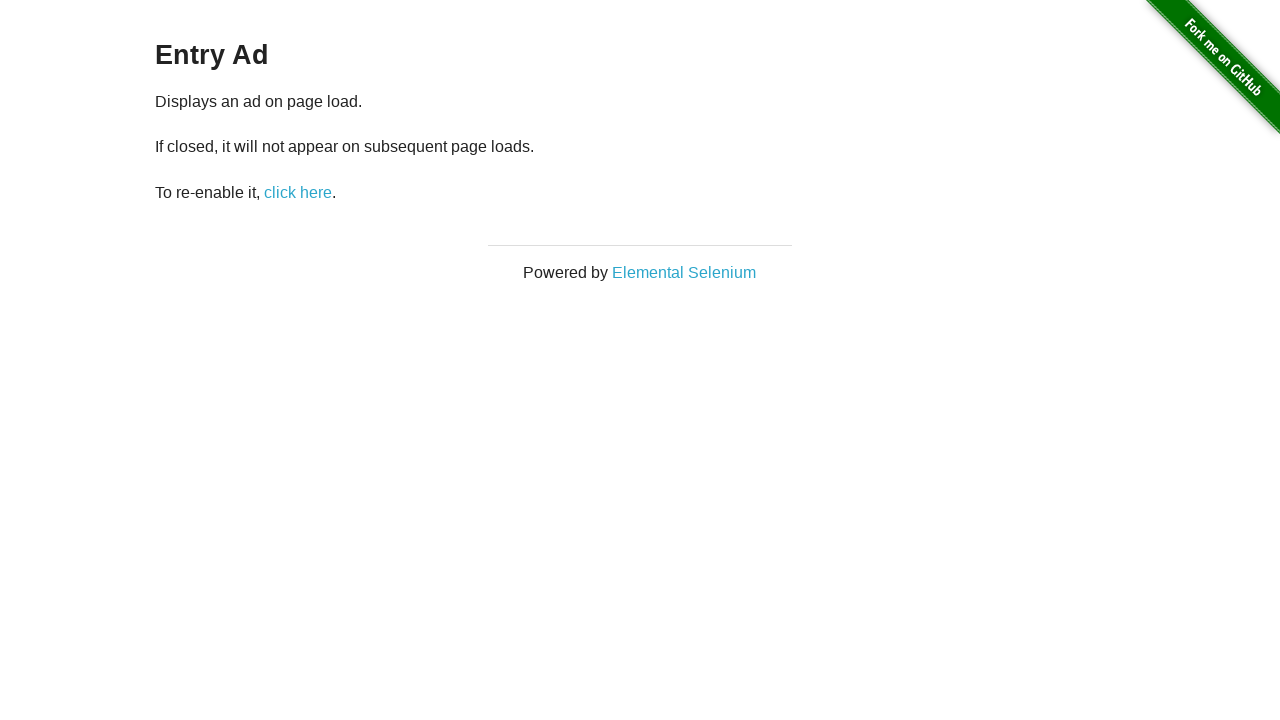